Tests an e-commerce flow by adding specific groceries to cart, applying a promo code, and proceeding to place an order

Starting URL: https://rahulshettyacademy.com/seleniumPractise

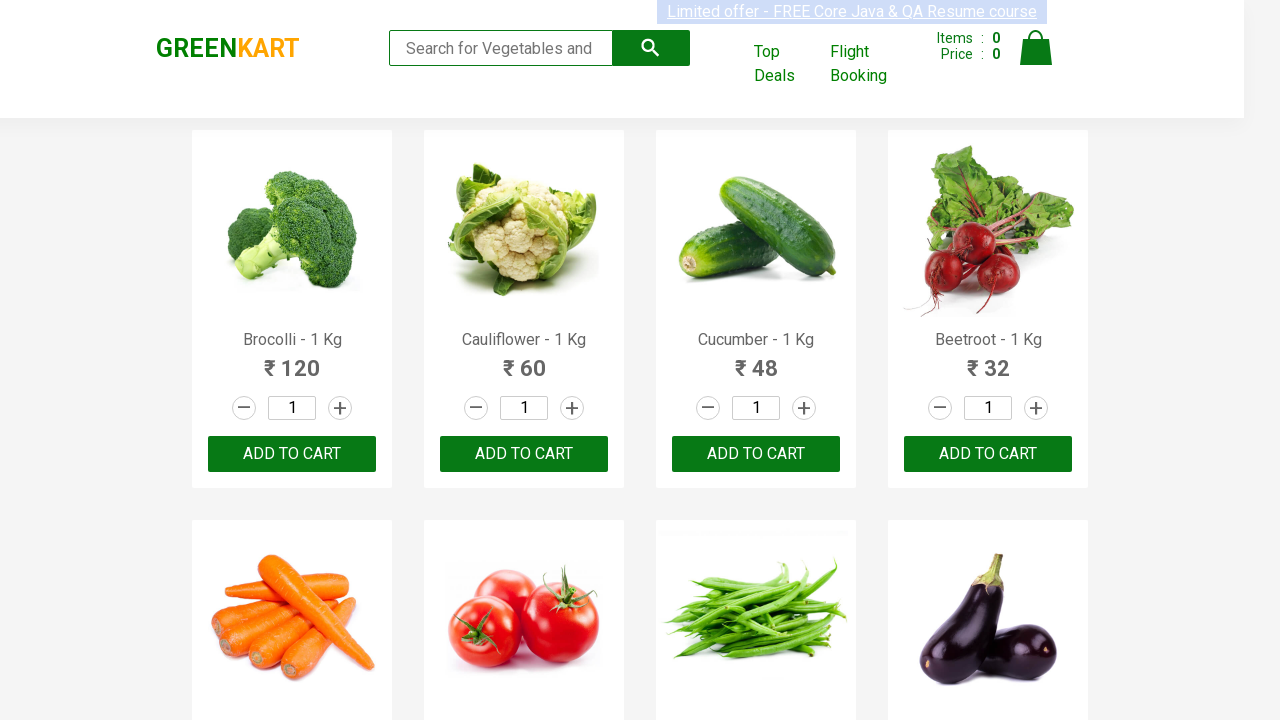

Retrieved list of all product names on the page
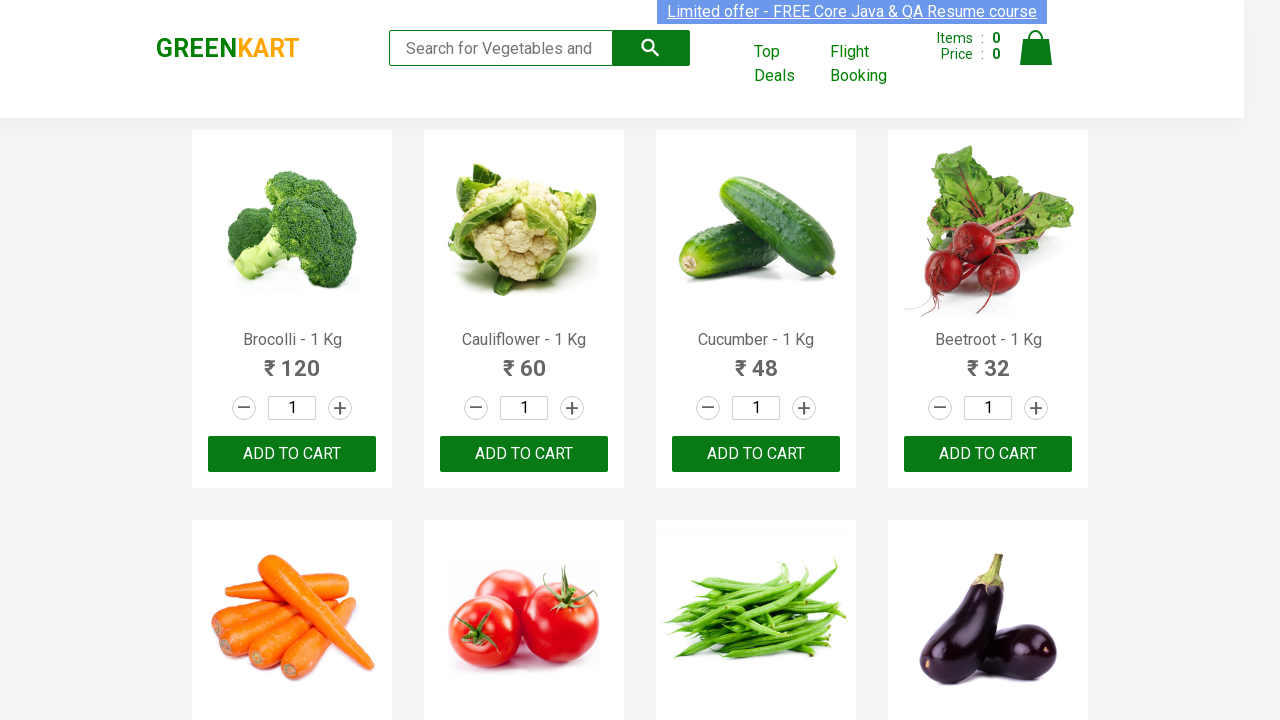

Added Cashews to cart at (292, 569) on xpath=//div[@class='product-action']/button >> nth=28
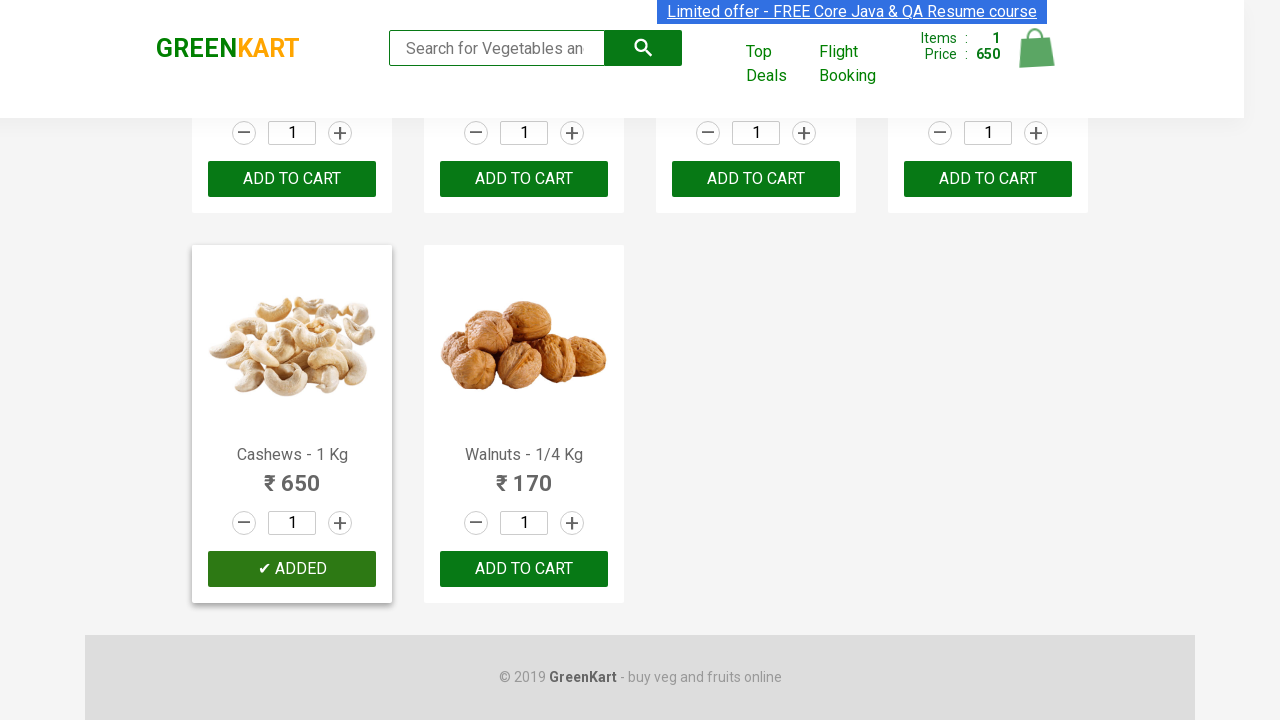

Added Onion to cart at (524, 360) on xpath=//div[@class='product-action']/button >> nth=13
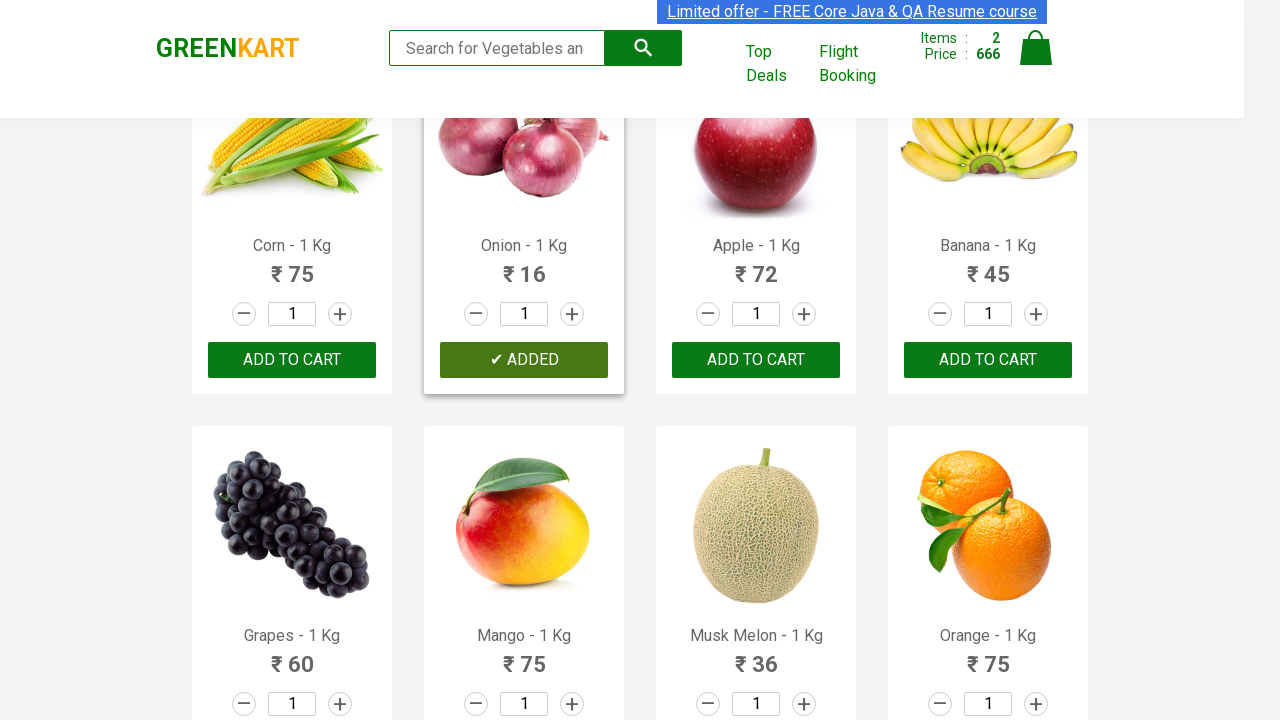

Added Corn to cart at (292, 360) on xpath=//div[@class='product-action']/button >> nth=12
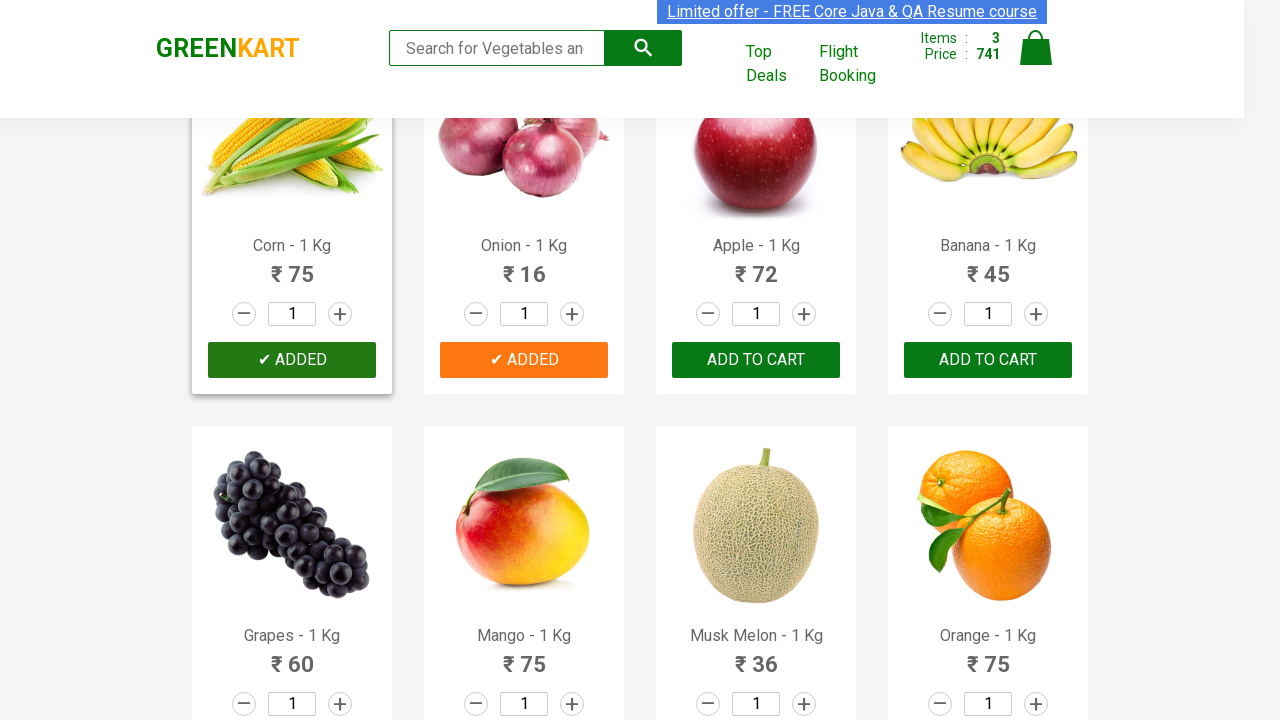

Clicked on cart icon to view cart at (1036, 48) on img[alt='Cart']
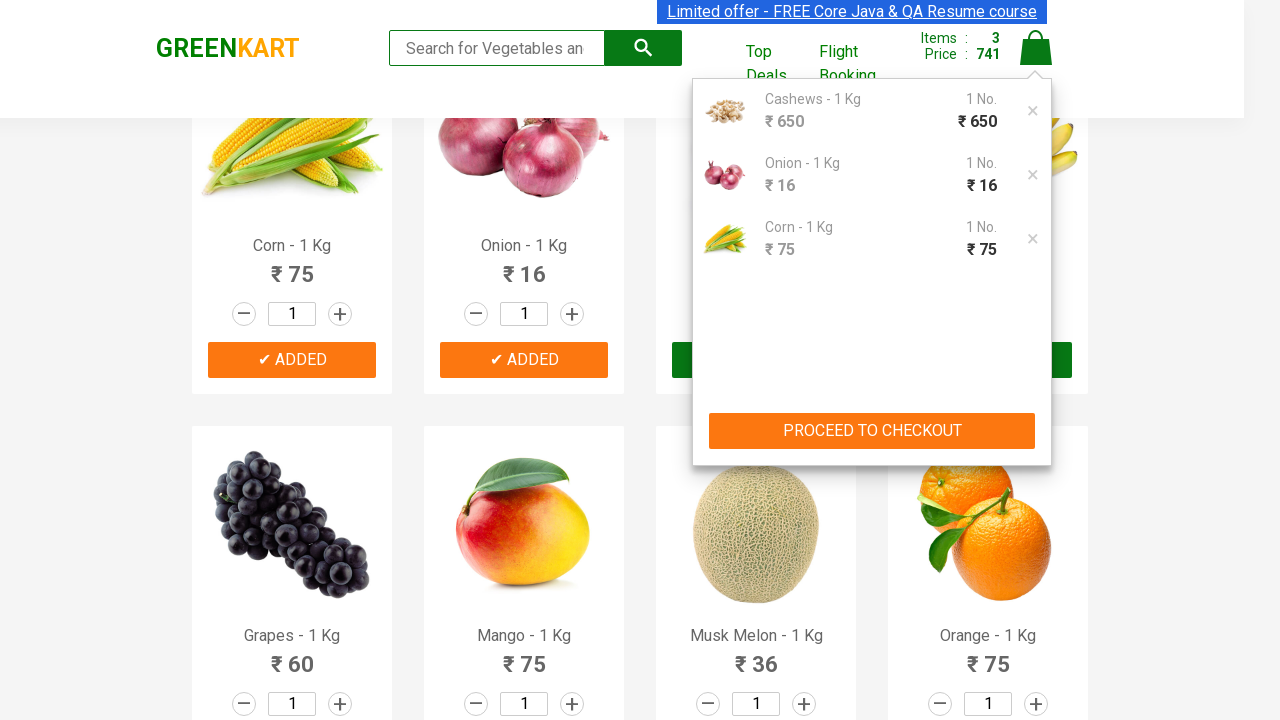

Clicked PROCEED TO CHECKOUT button at (872, 431) on xpath=//button[text()='PROCEED TO CHECKOUT']
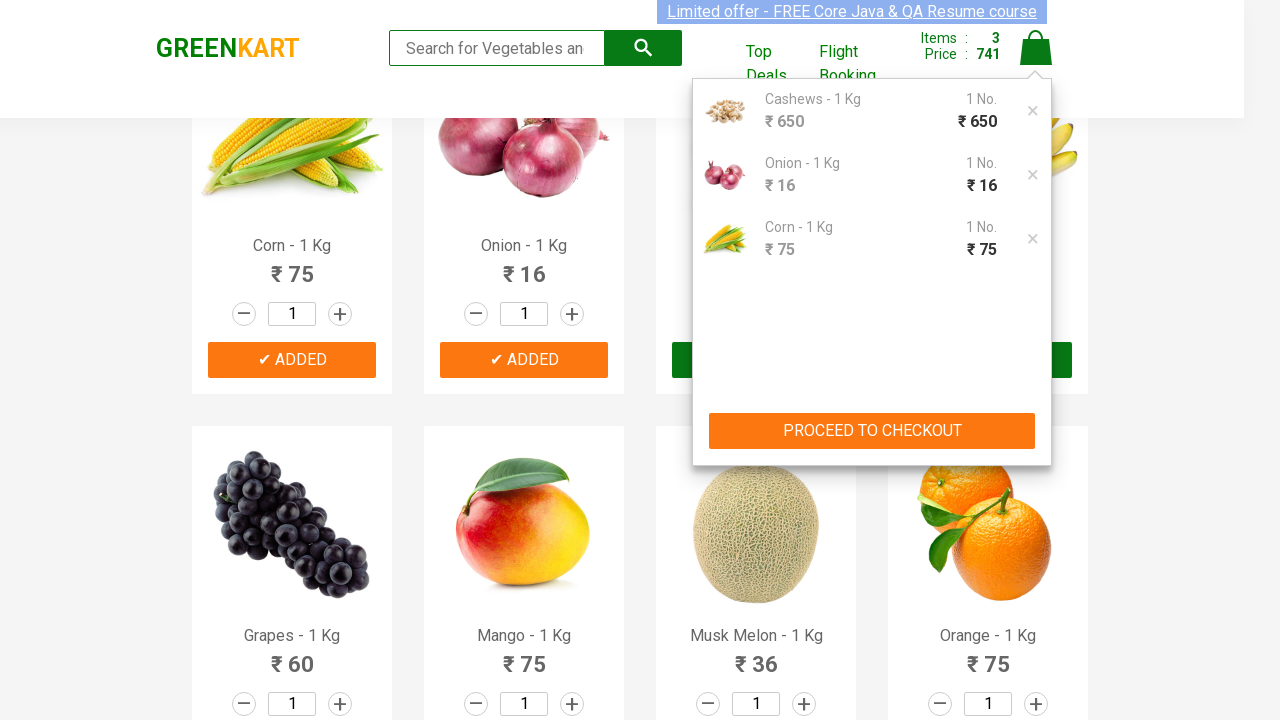

Promo code input field appeared
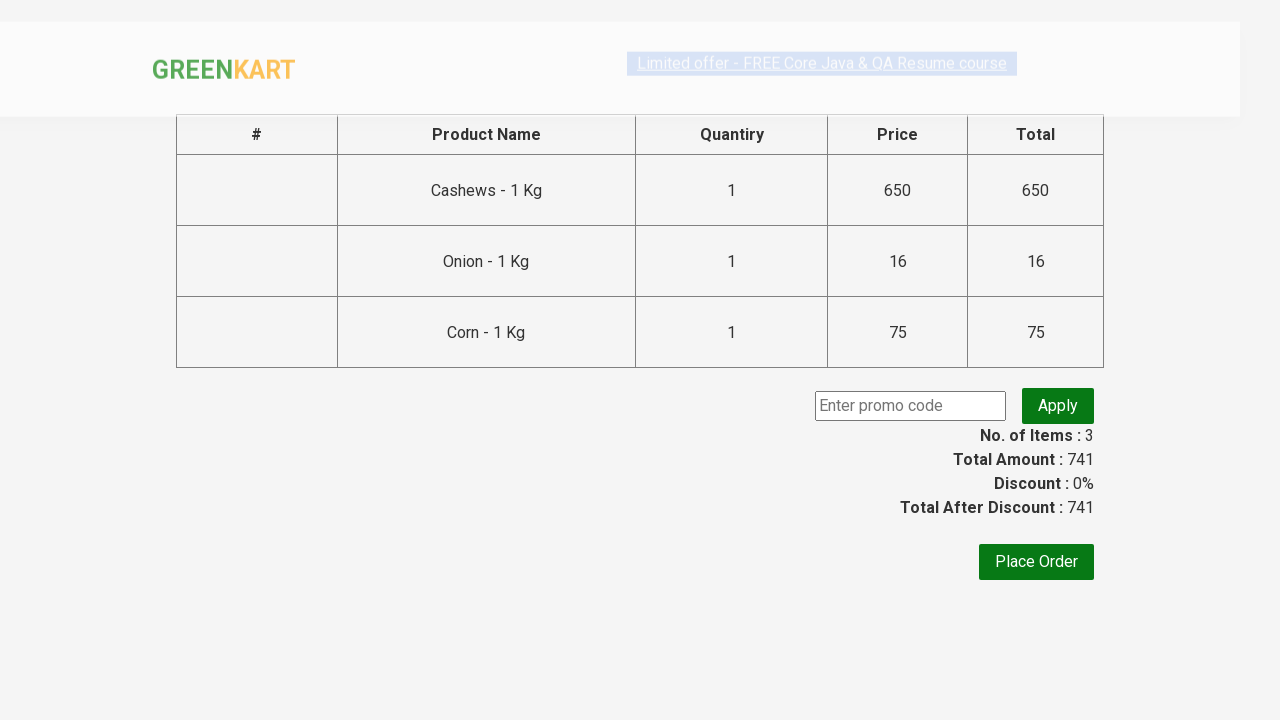

Entered promo code 'rahulshettyacademy' on .promoCode
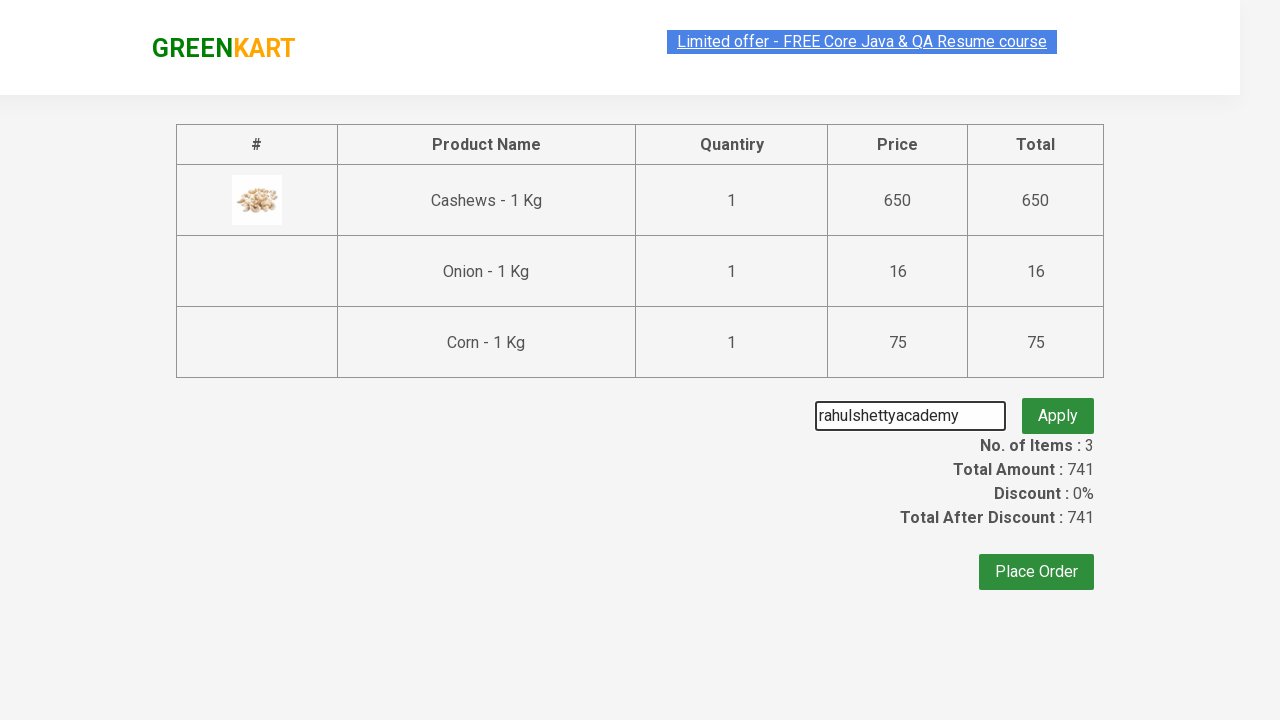

Clicked promo code apply button at (1058, 406) on xpath=//button[@class='promoBtn']
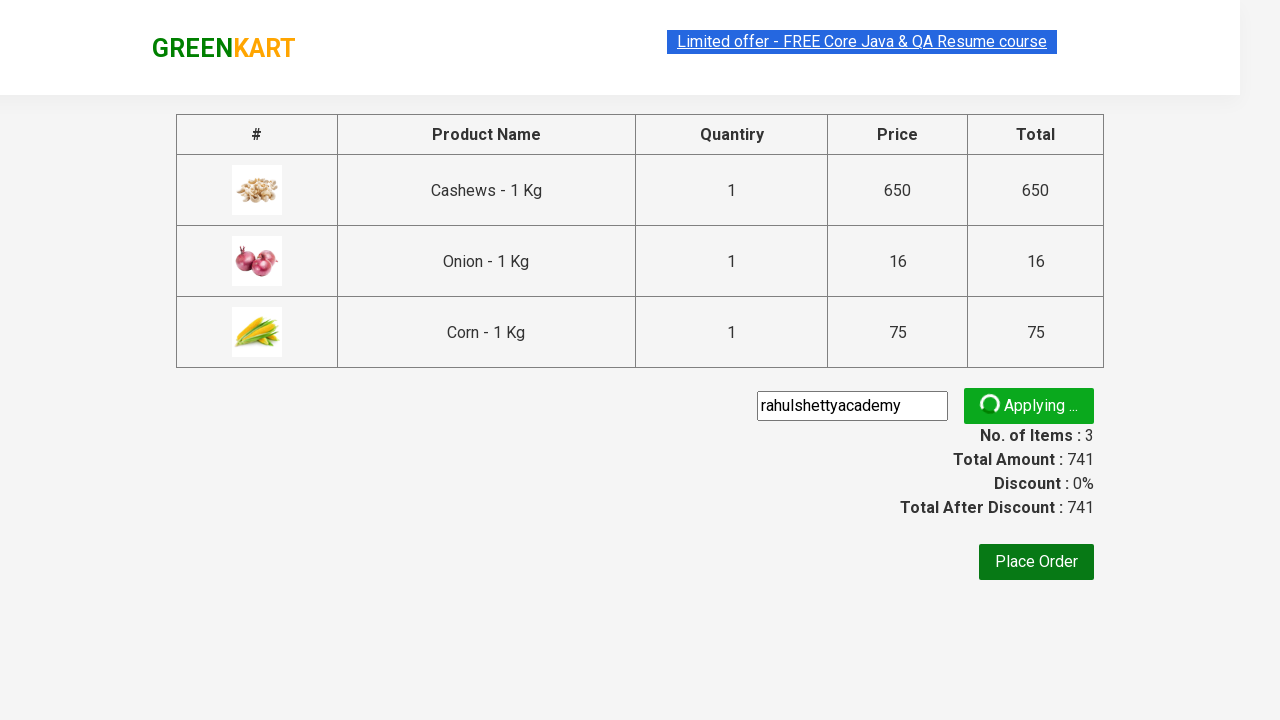

Promo code confirmation message appeared
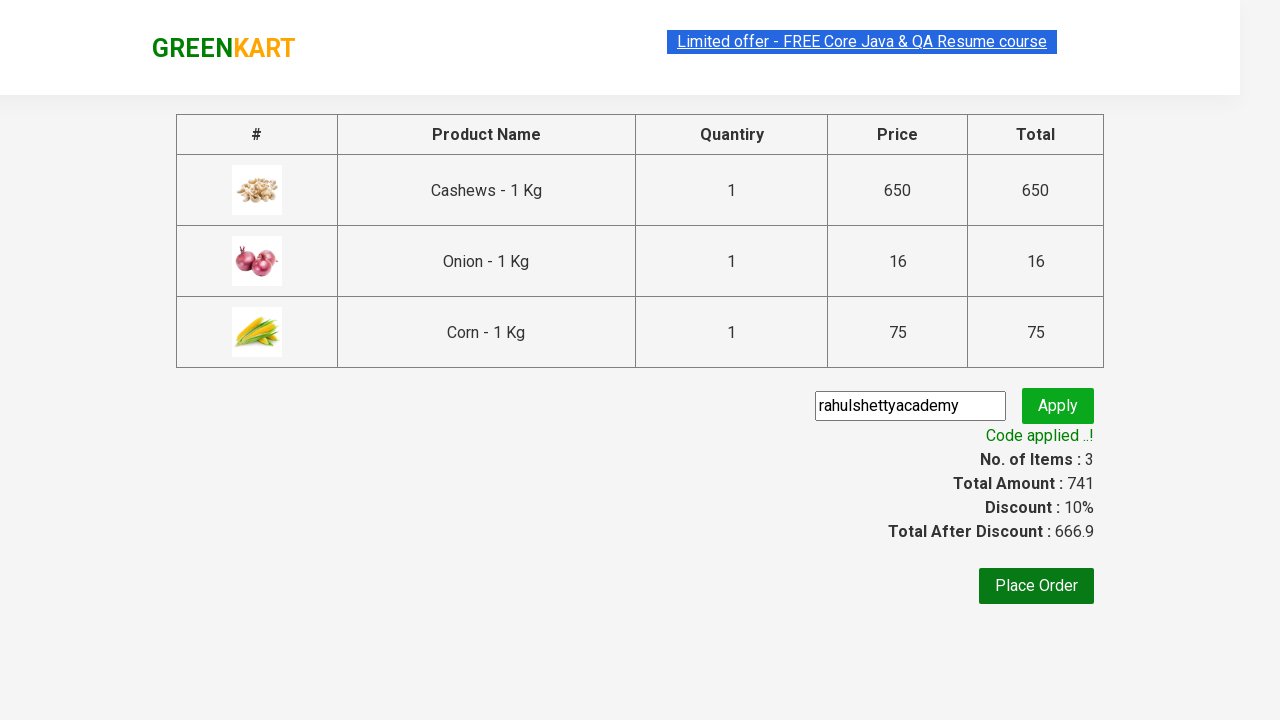

Clicked Place Order button to complete purchase at (1036, 586) on xpath=//button[text()='Place Order']
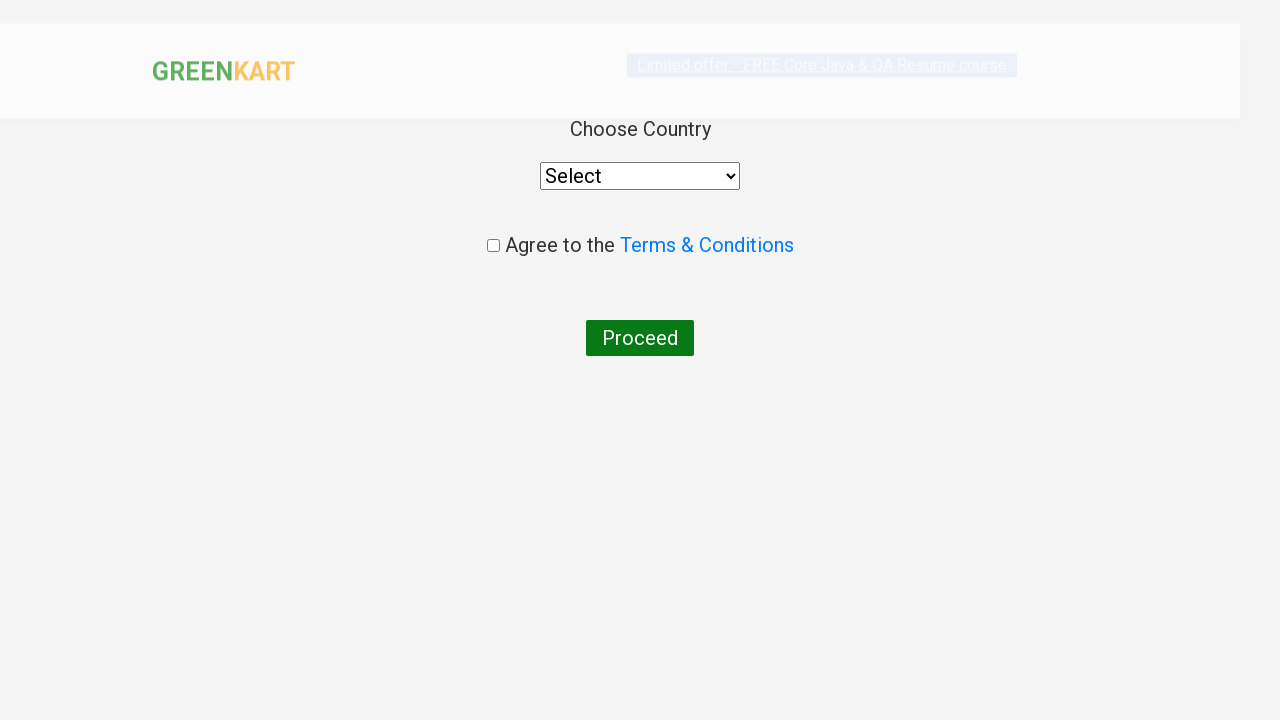

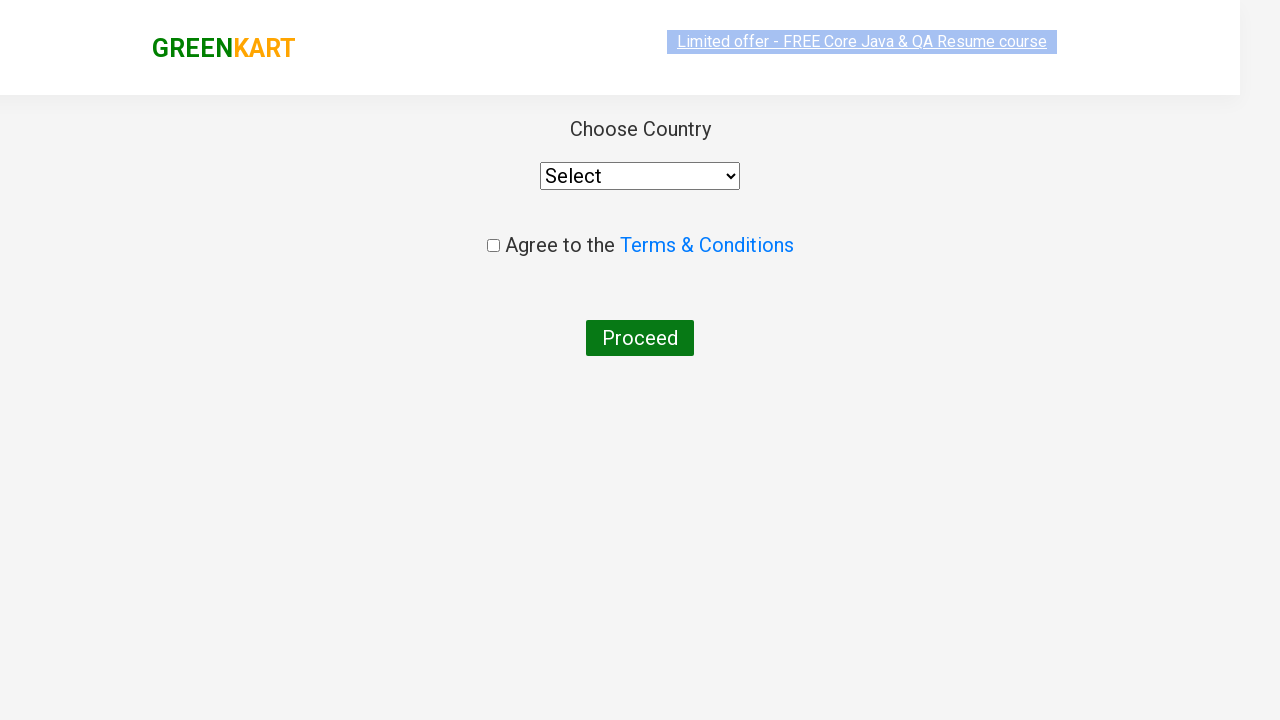